Tests adding a new todo item "Learn Python" to the todo app and verifies it appears in the list

Starting URL: https://lambdatest.github.io/sample-todo-app/

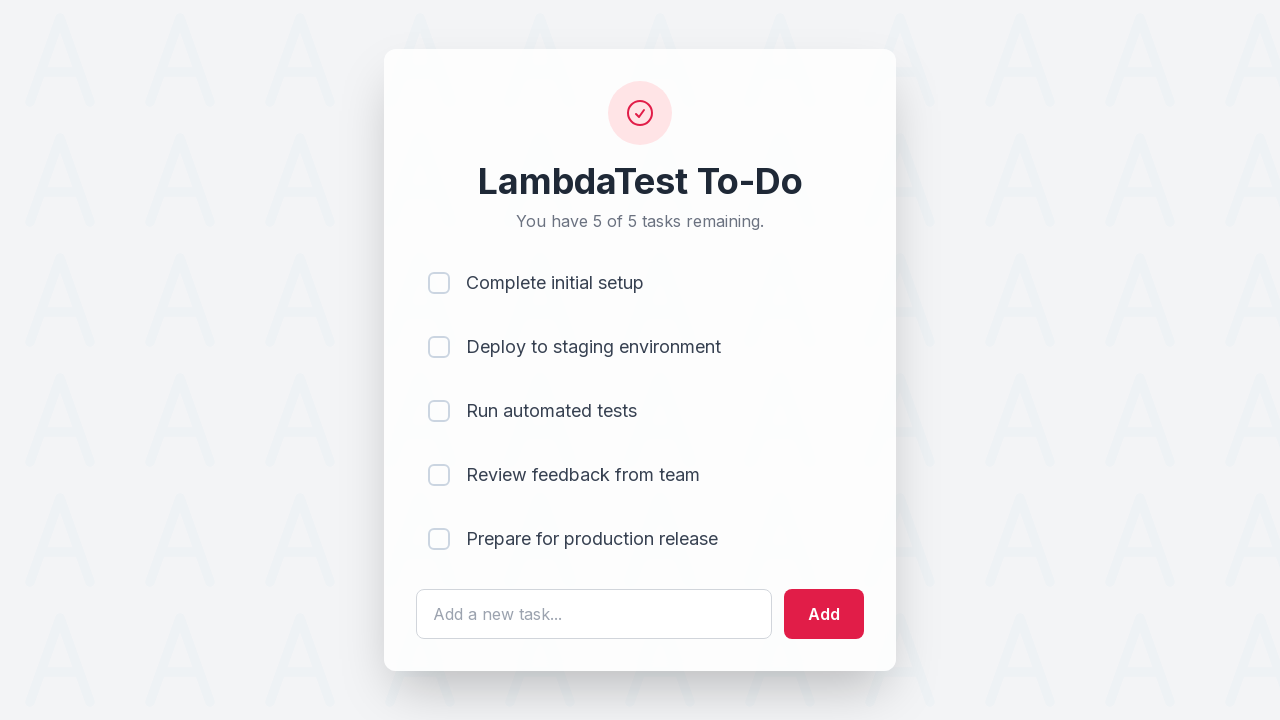

Filled todo input field with 'Learn Python' on #sampletodotext
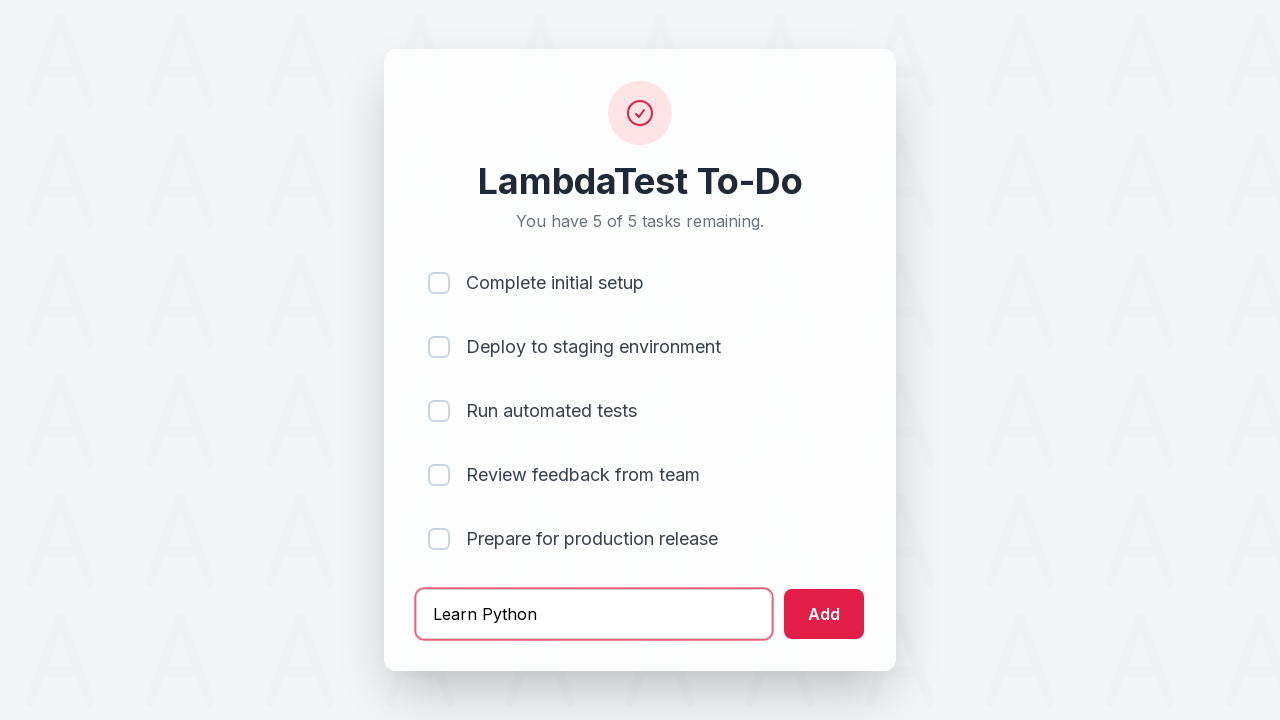

Pressed Enter to add the todo item on #sampletodotext
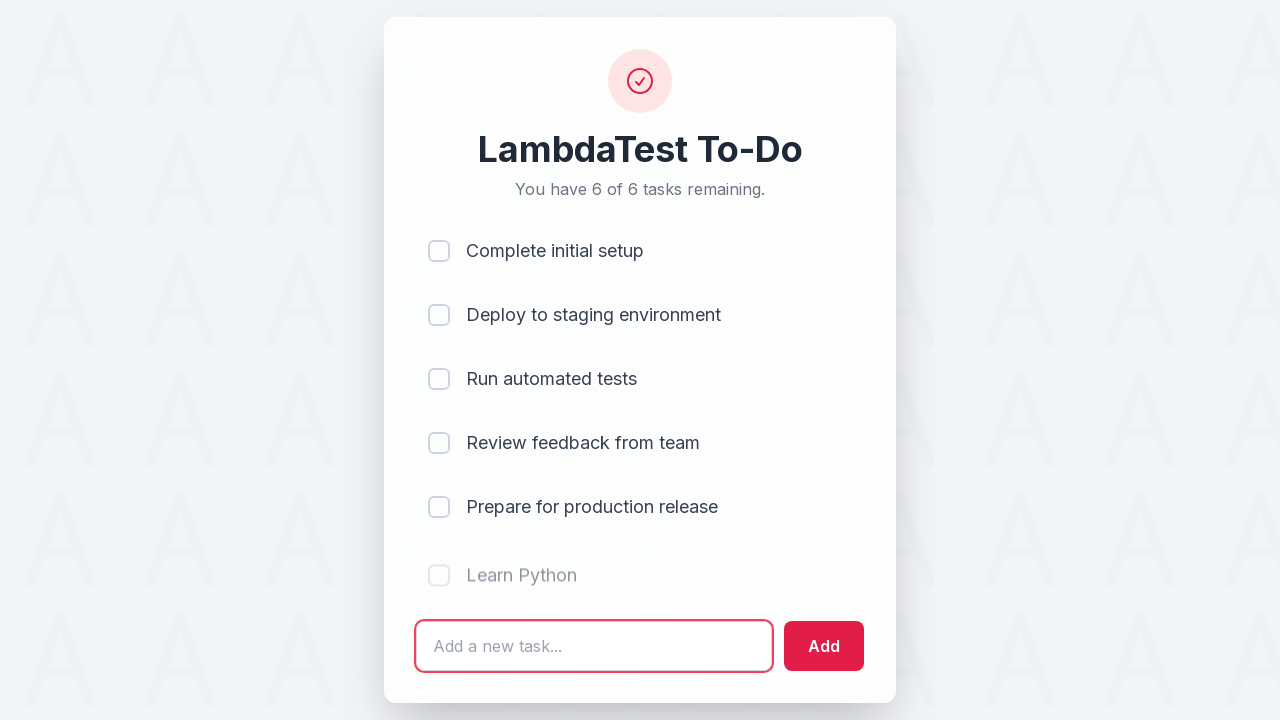

New todo item appeared in the list
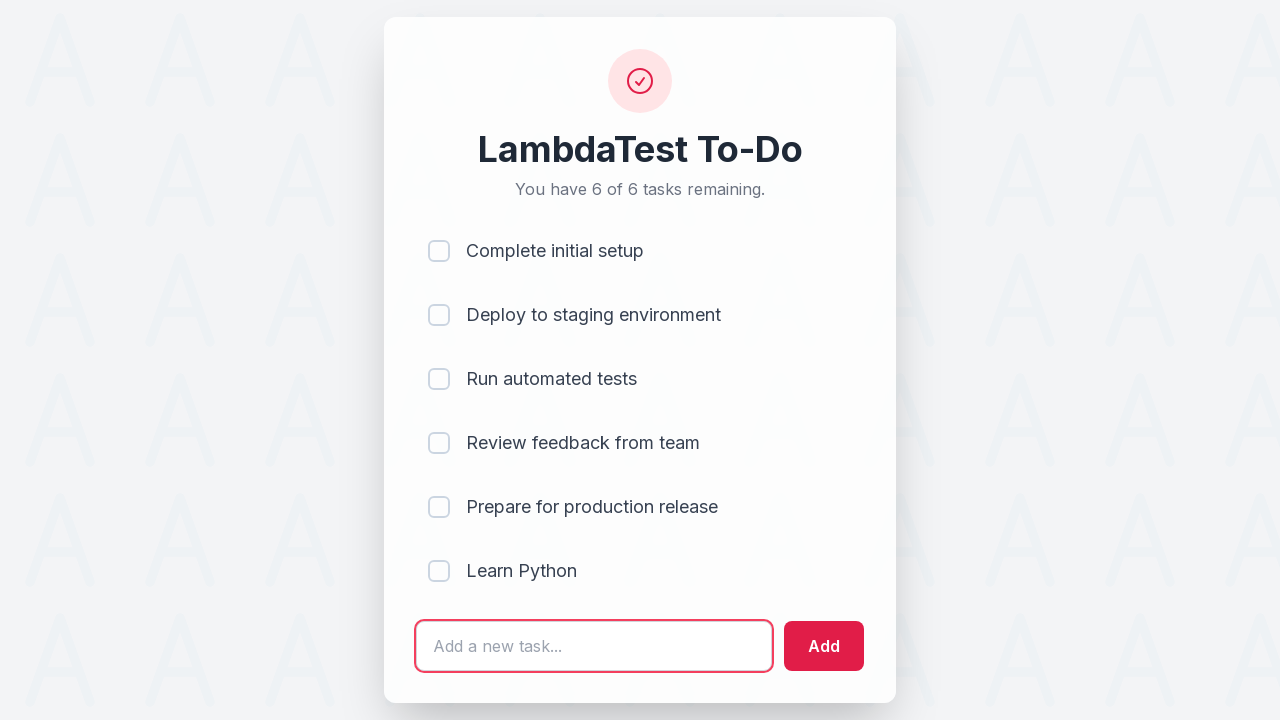

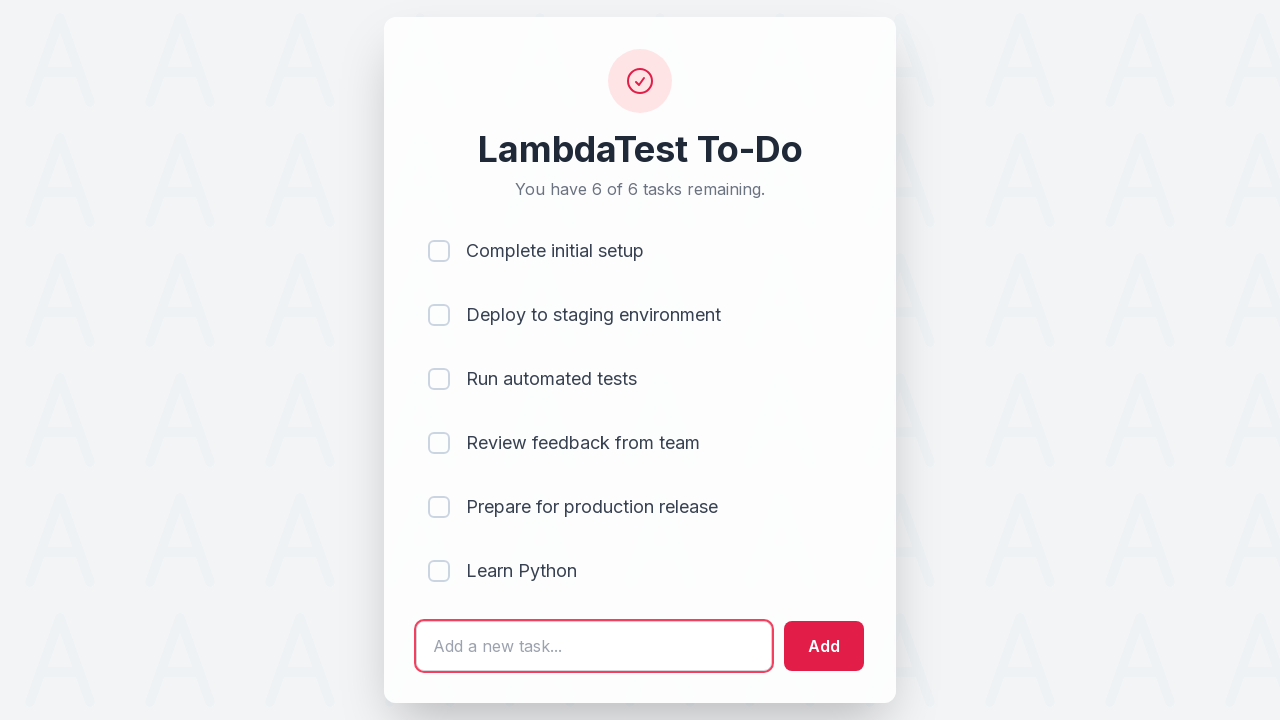